Navigates to Rediff homepage and takes a screenshot of the page

Starting URL: http://www.rediff.com/

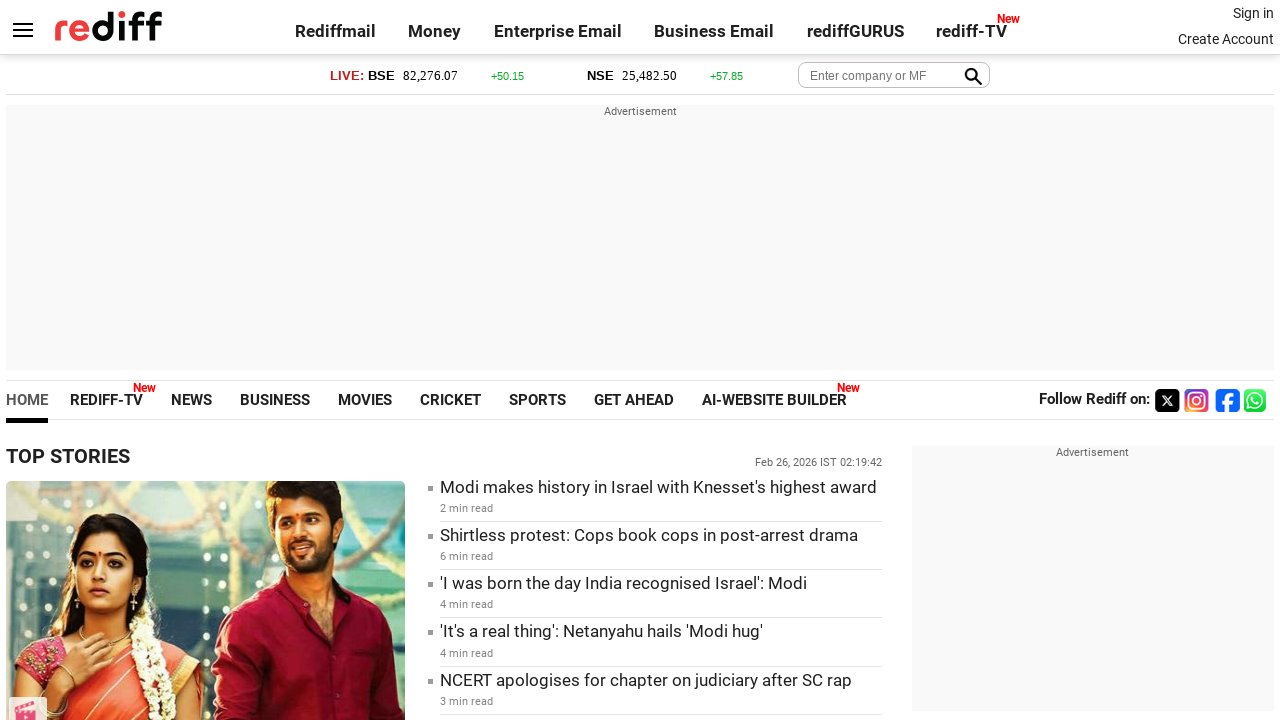

Navigated to Rediff homepage
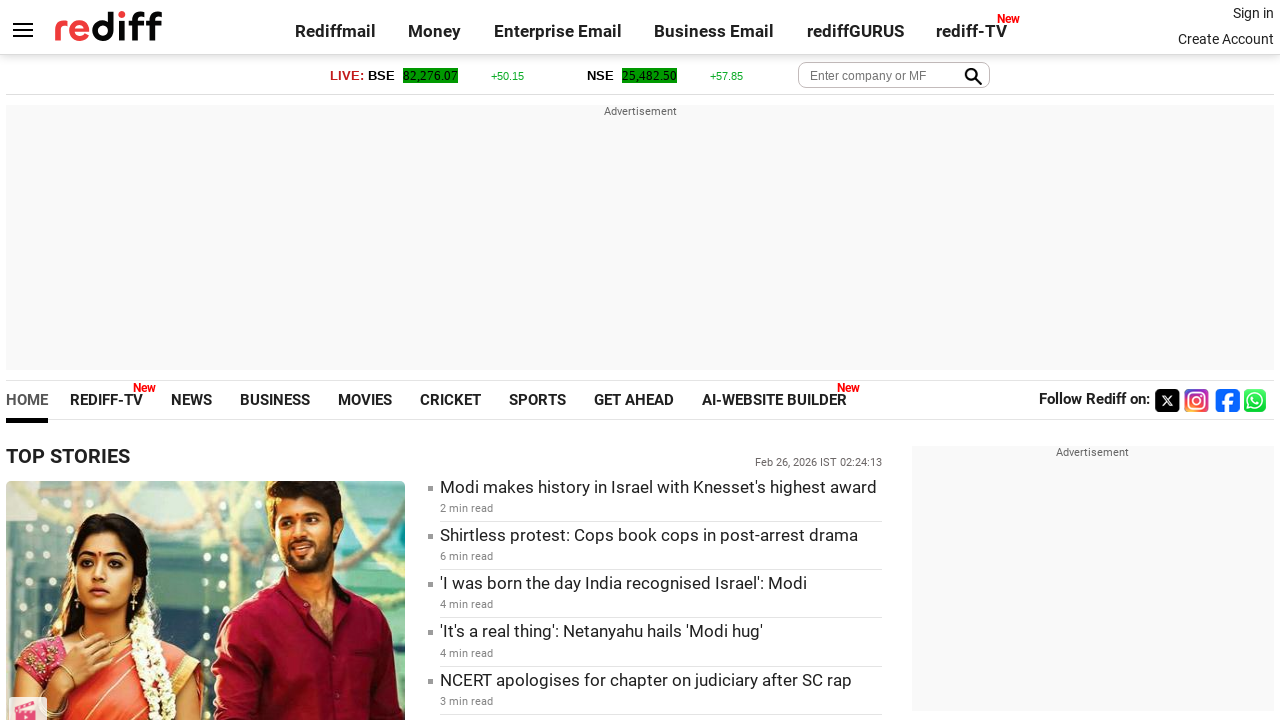

Page fully loaded with networkidle state
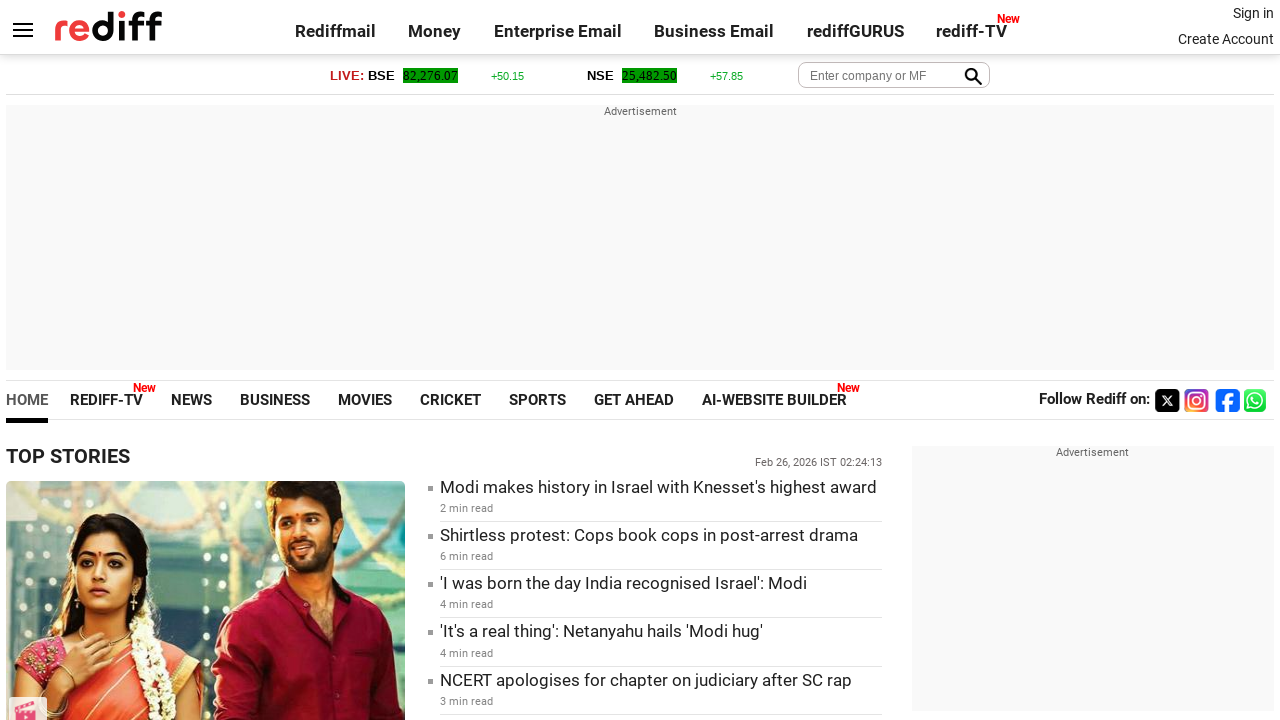

Waited 2 seconds for page rendering
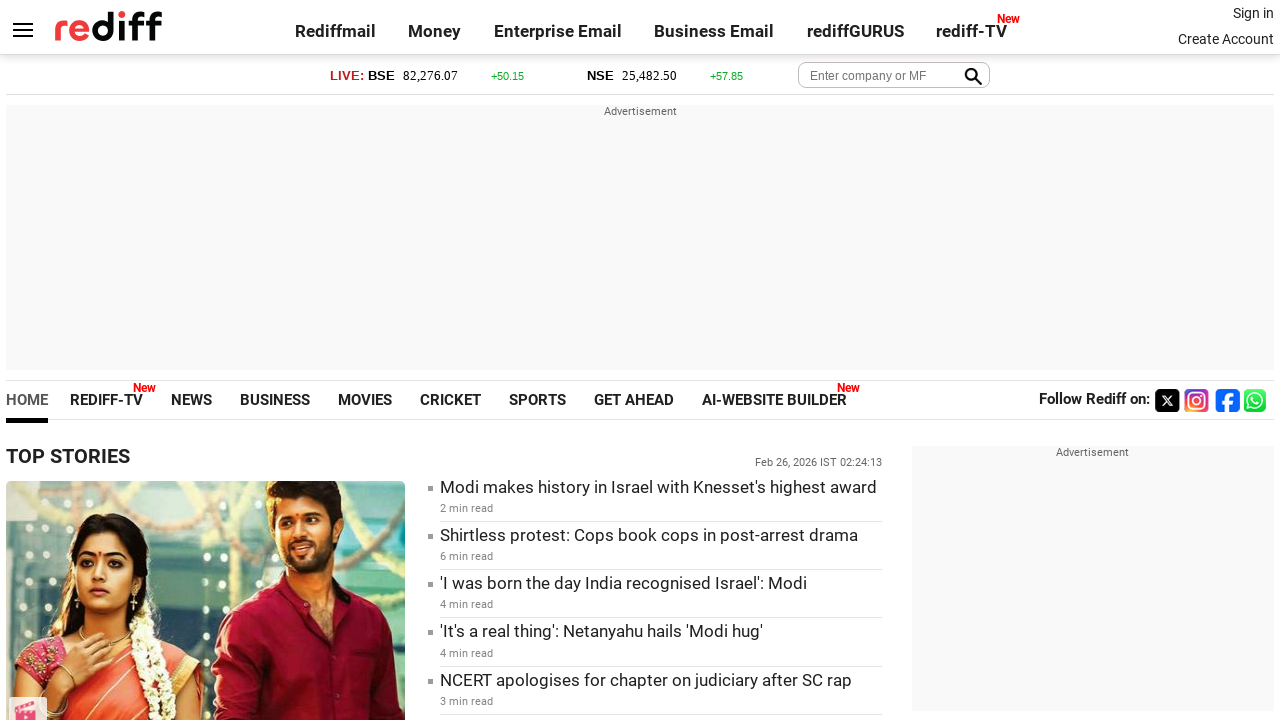

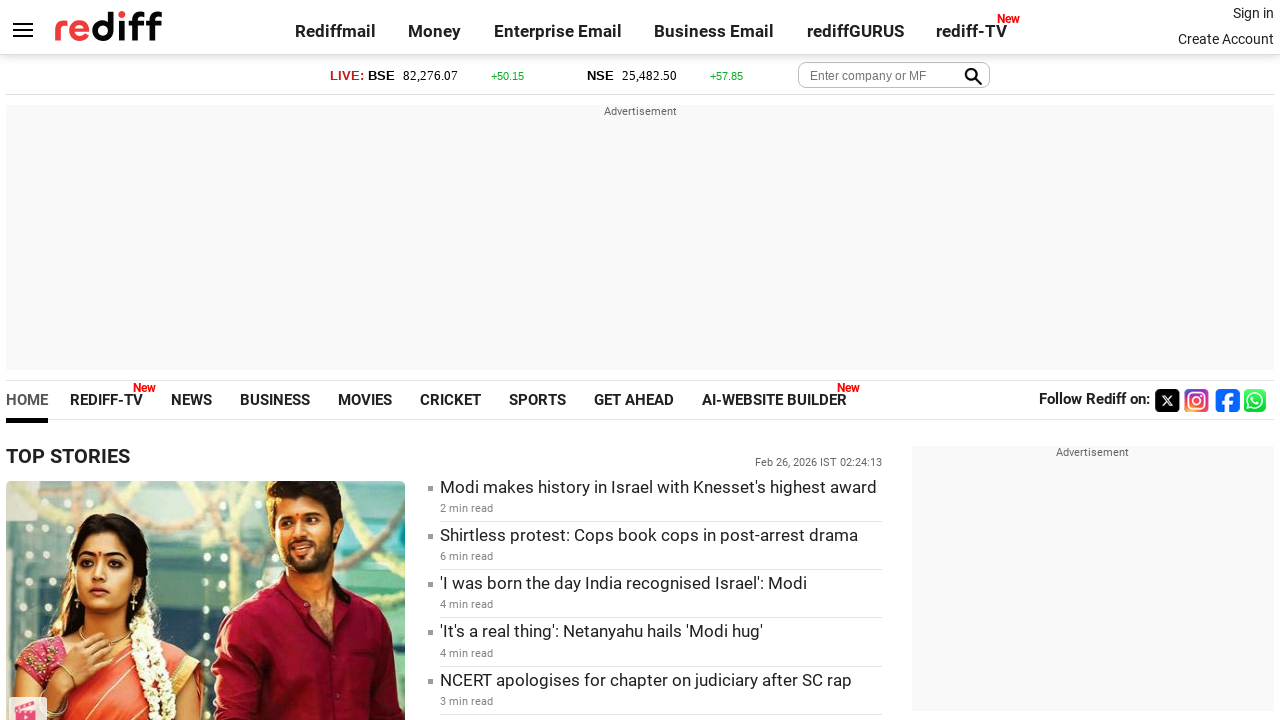